Tests editable/searchable dropdown by typing country names in the search field and selecting them from the filtered results

Starting URL: https://react.semantic-ui.com/maximize/dropdown-example-search-selection/

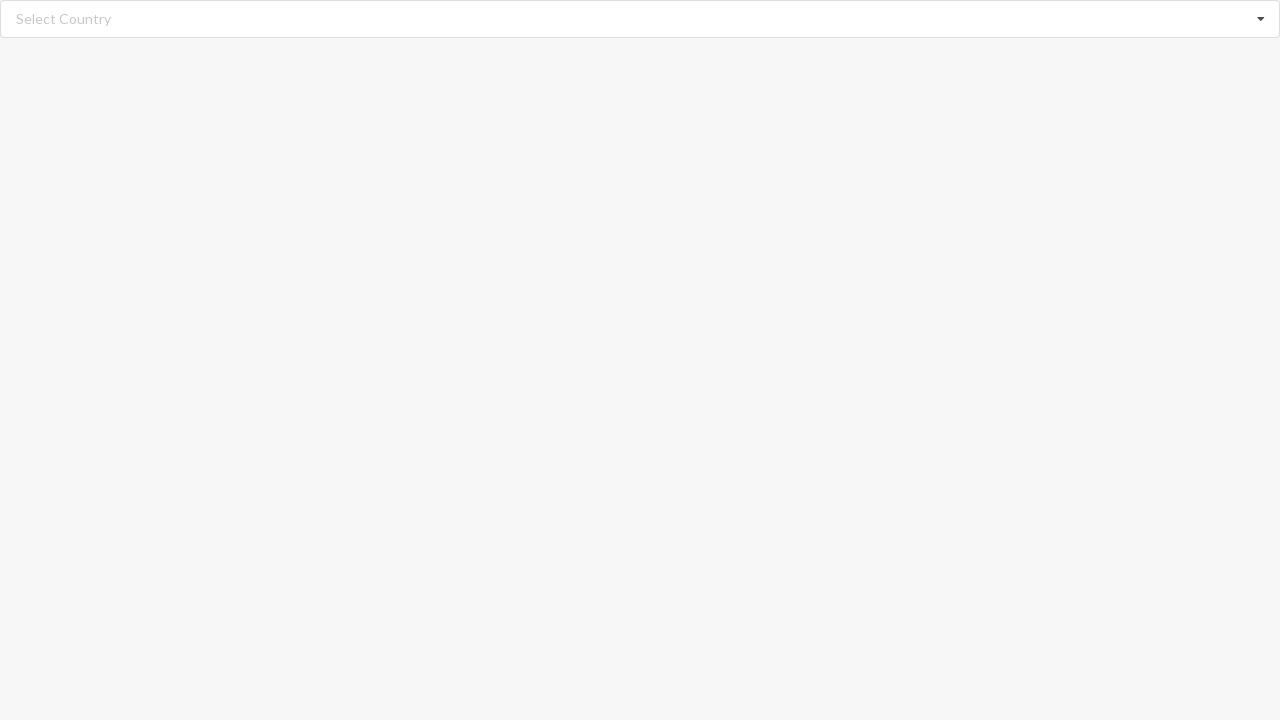

Clicked on search input field to open dropdown at (641, 19) on input.search
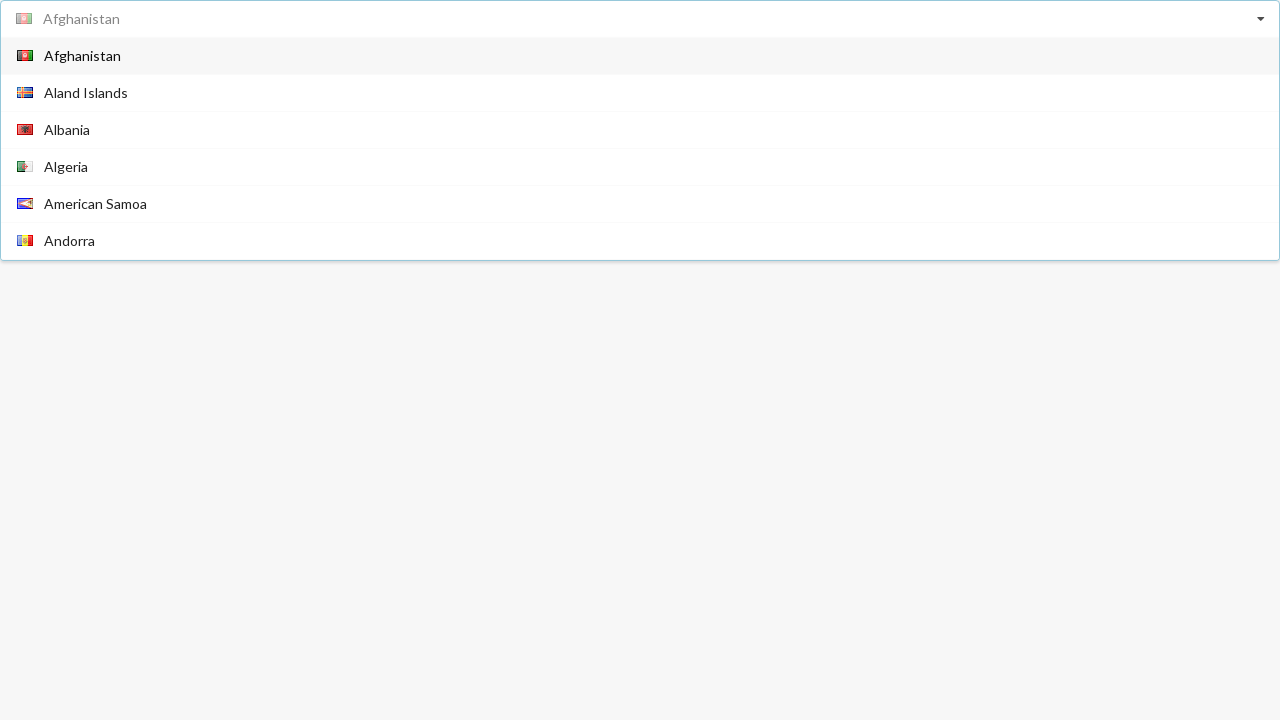

Typed 'Angola' in search field to filter dropdown options on input.search
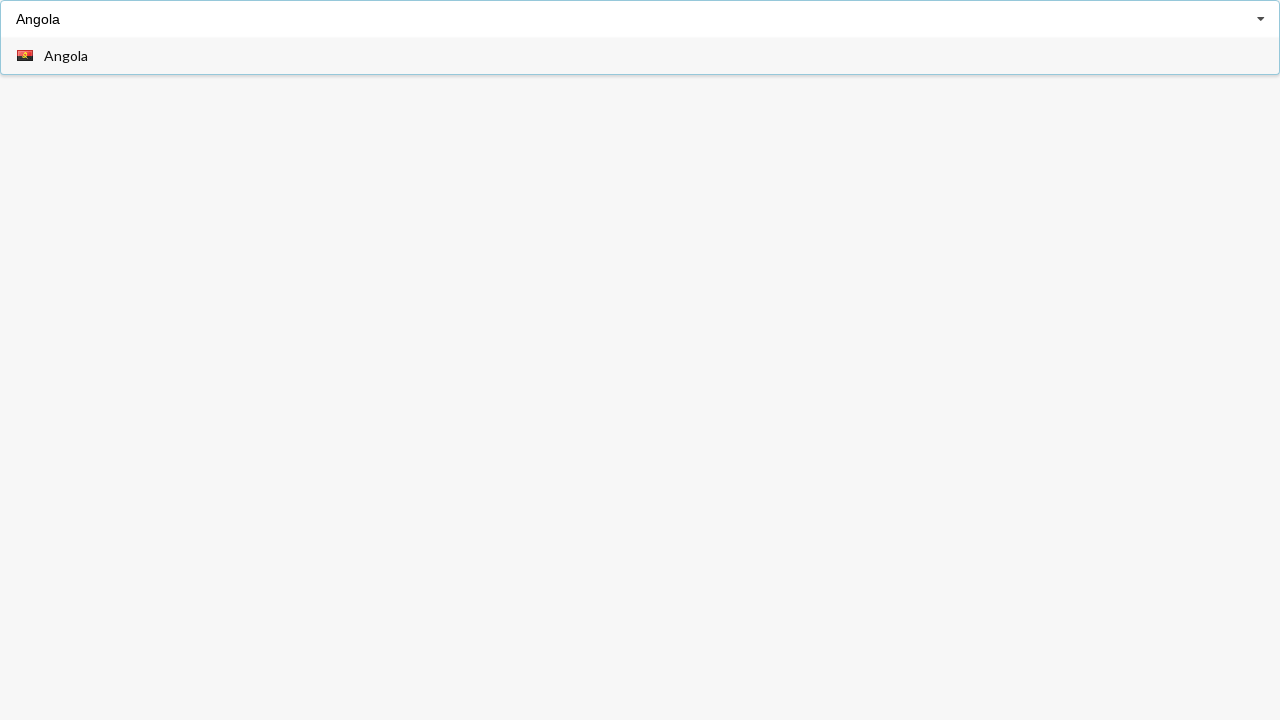

Waited for filtered dropdown results to appear
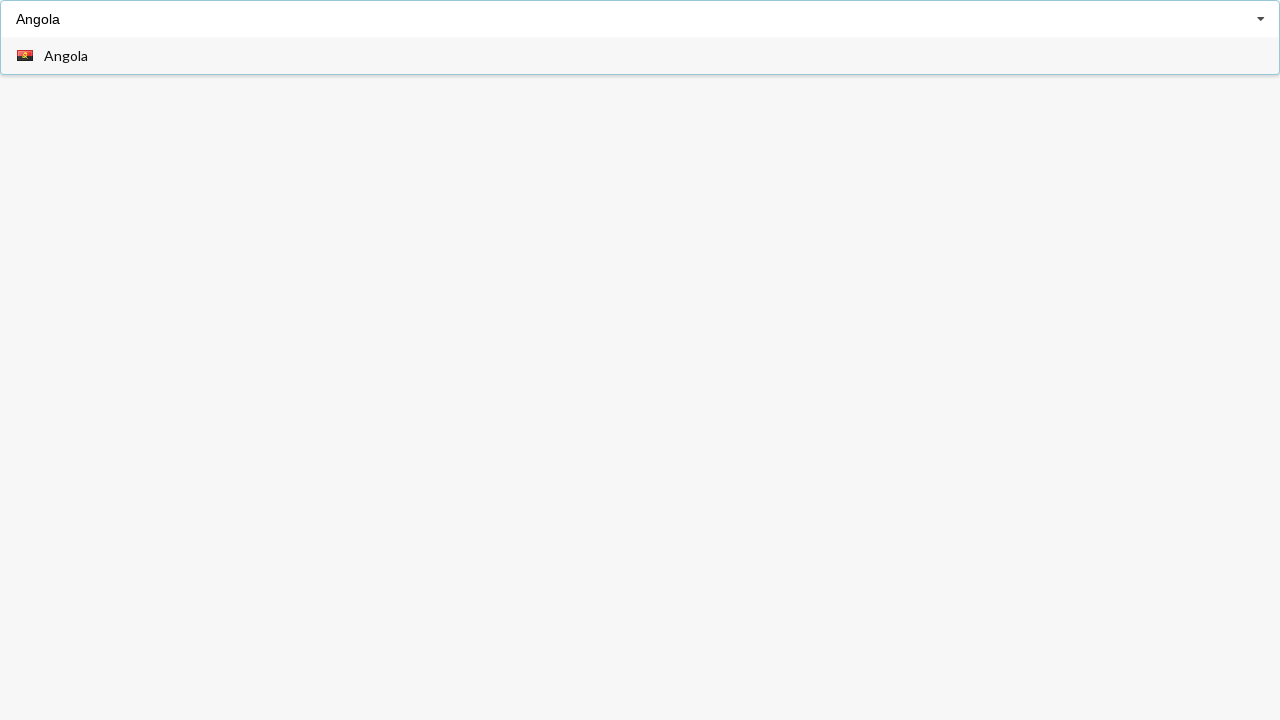

Selected 'Angola' from filtered dropdown results at (66, 56) on span.text:has-text('Angola')
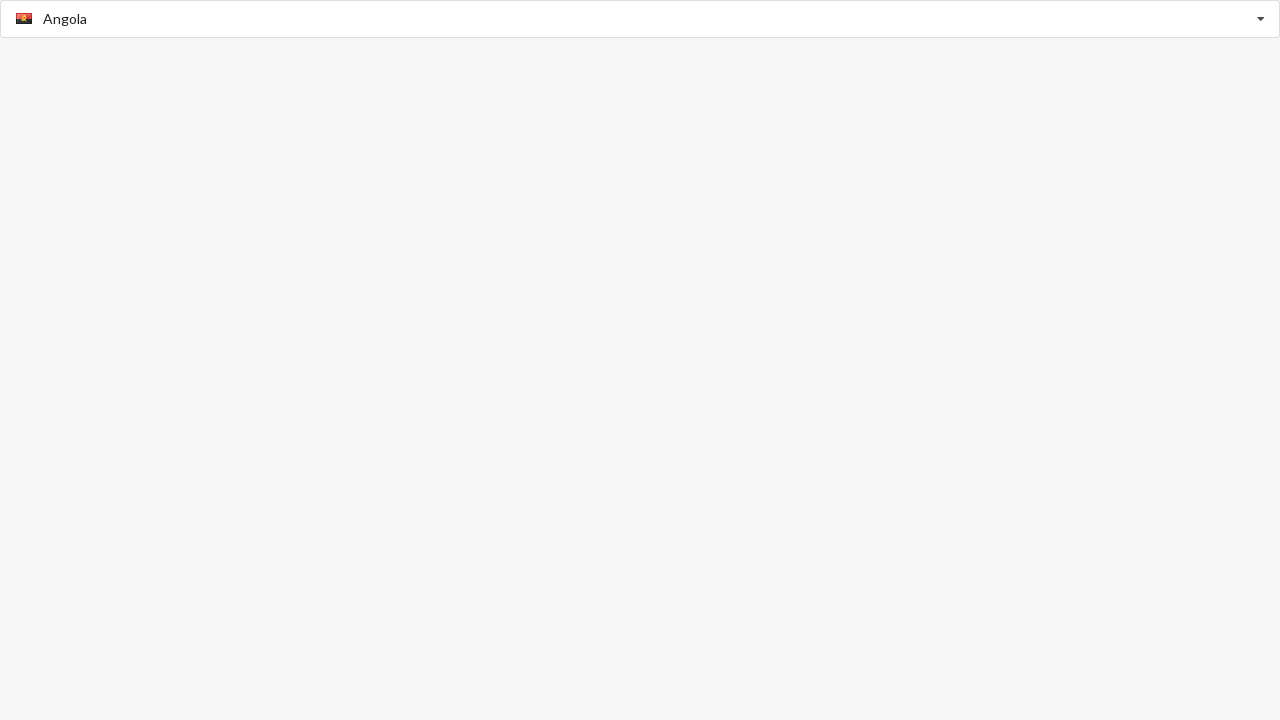

Verified that 'Angola' was selected successfully
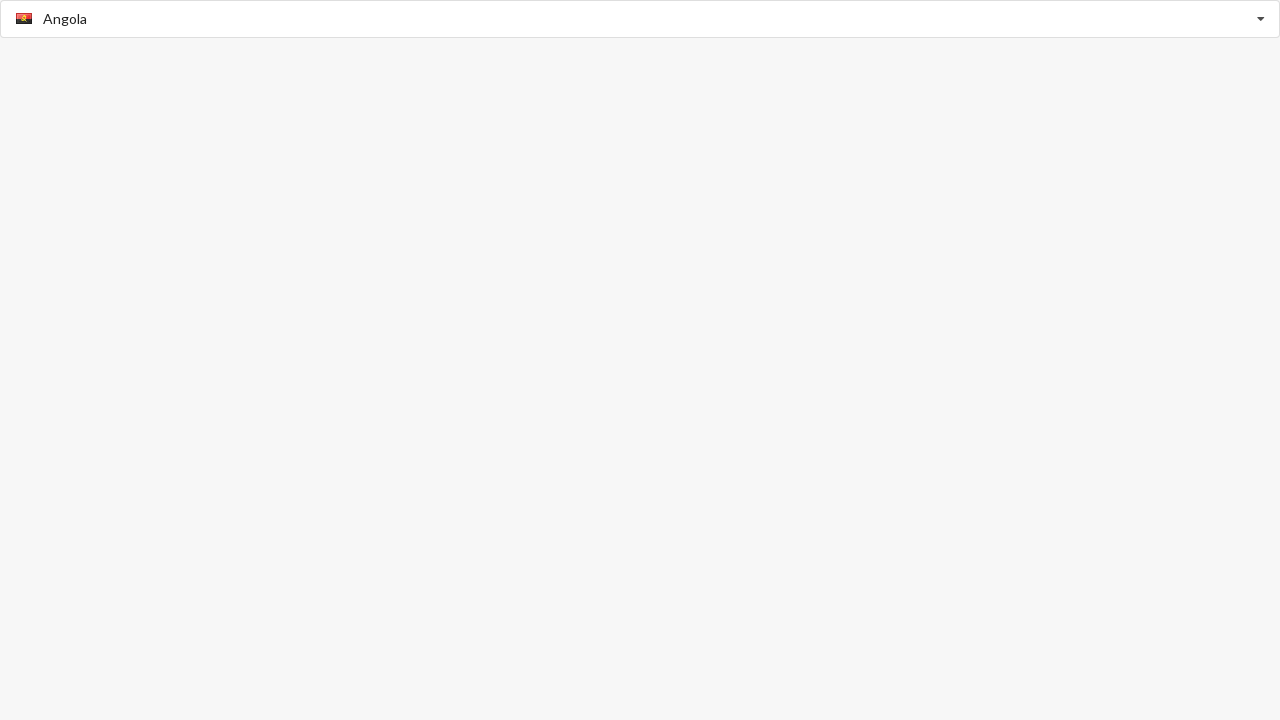

Clicked on search input field to open dropdown at (641, 19) on input.search
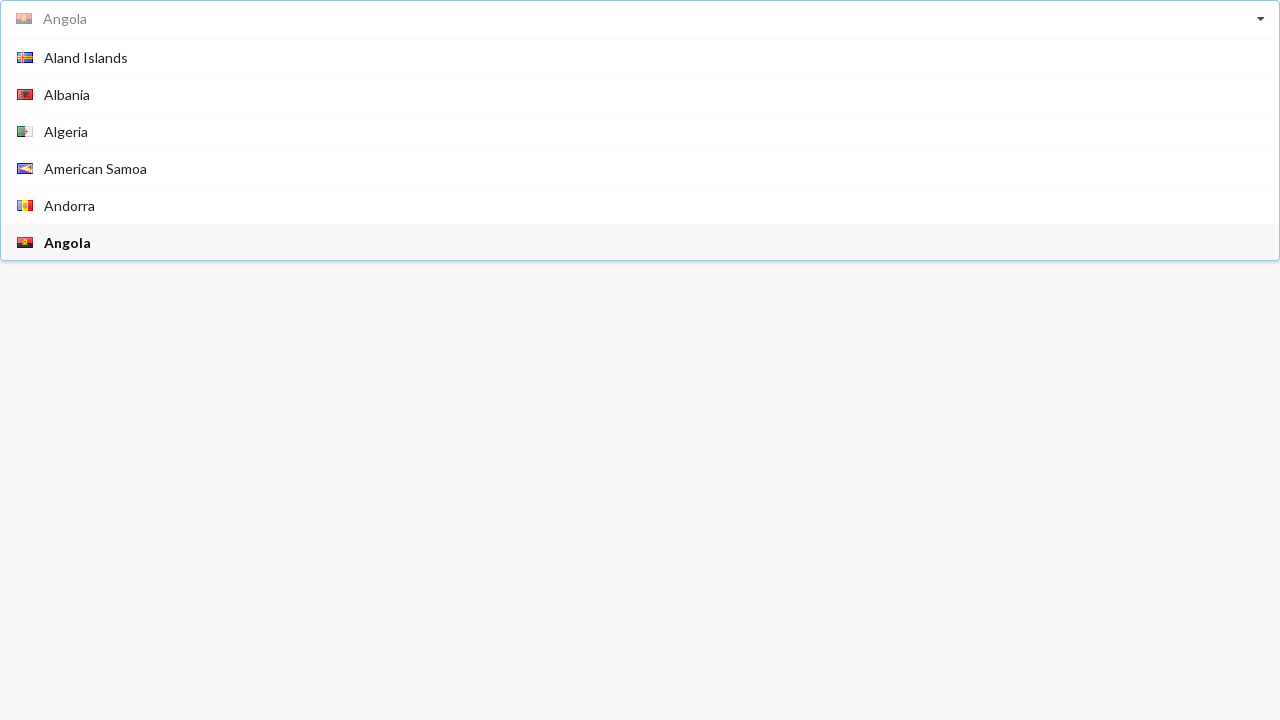

Typed 'Bahamas' in search field to filter dropdown options on input.search
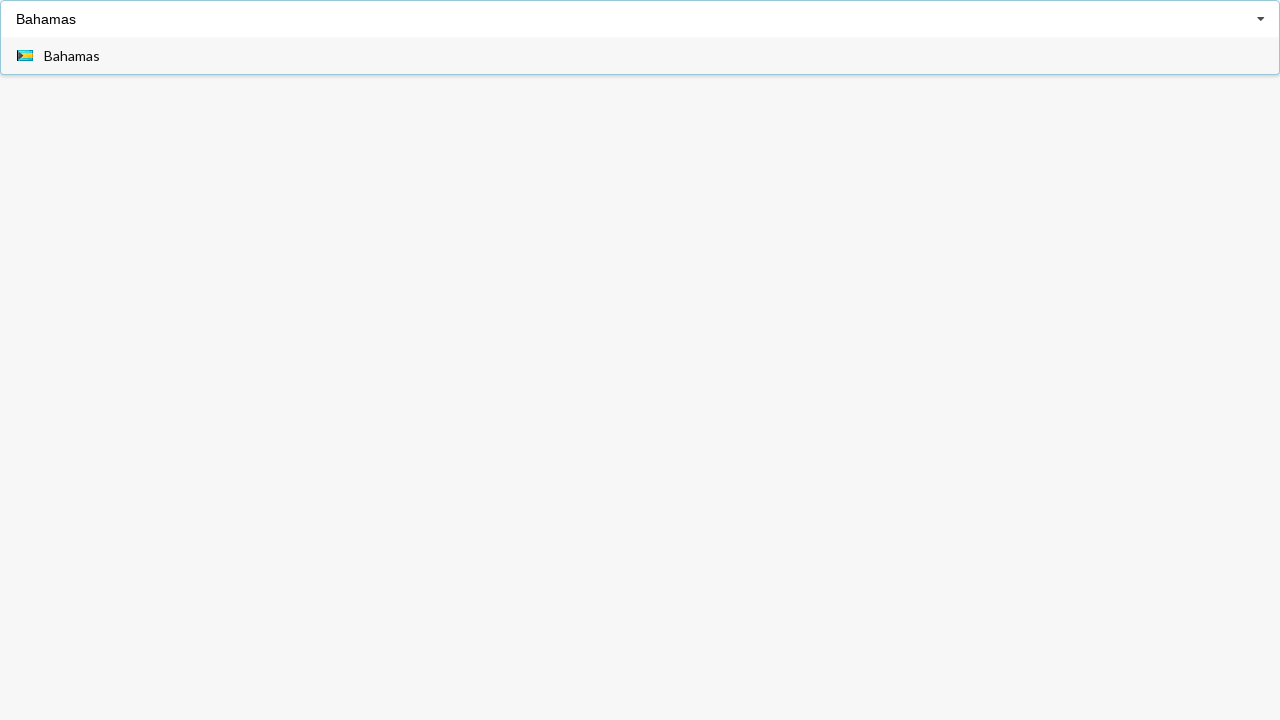

Waited for filtered dropdown results to appear
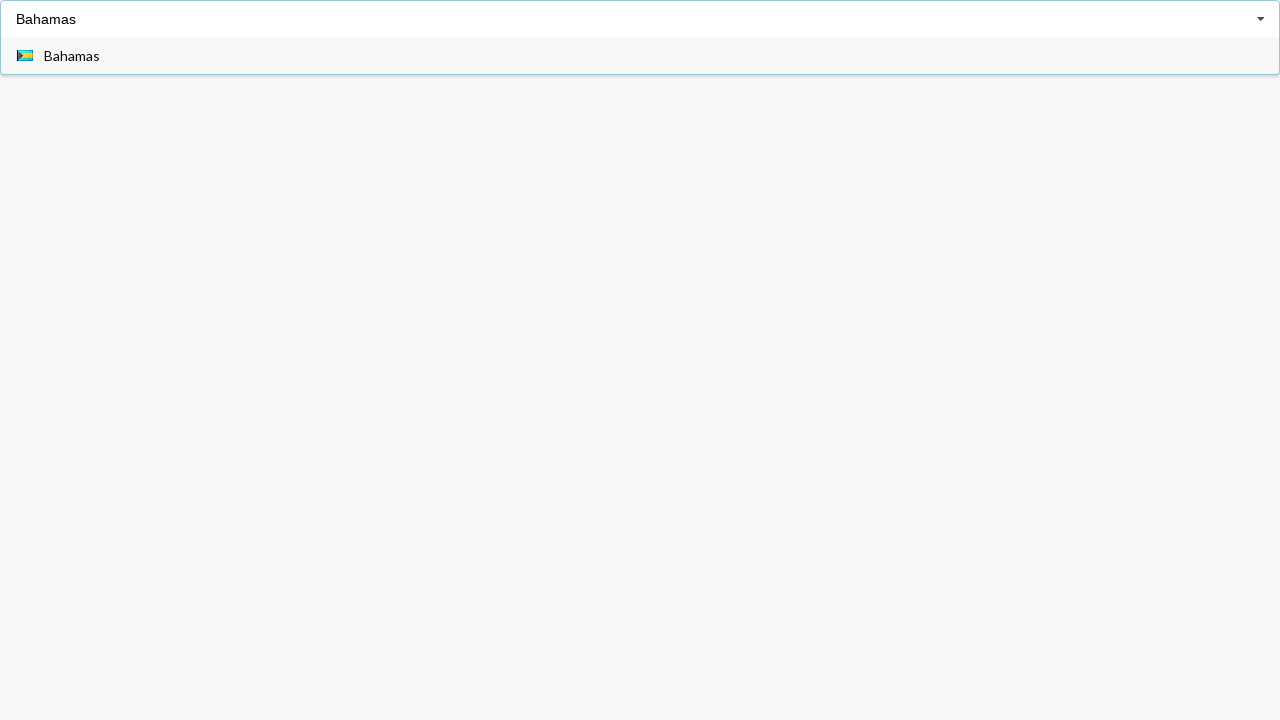

Selected 'Bahamas' from filtered dropdown results at (72, 56) on span.text:has-text('Bahamas')
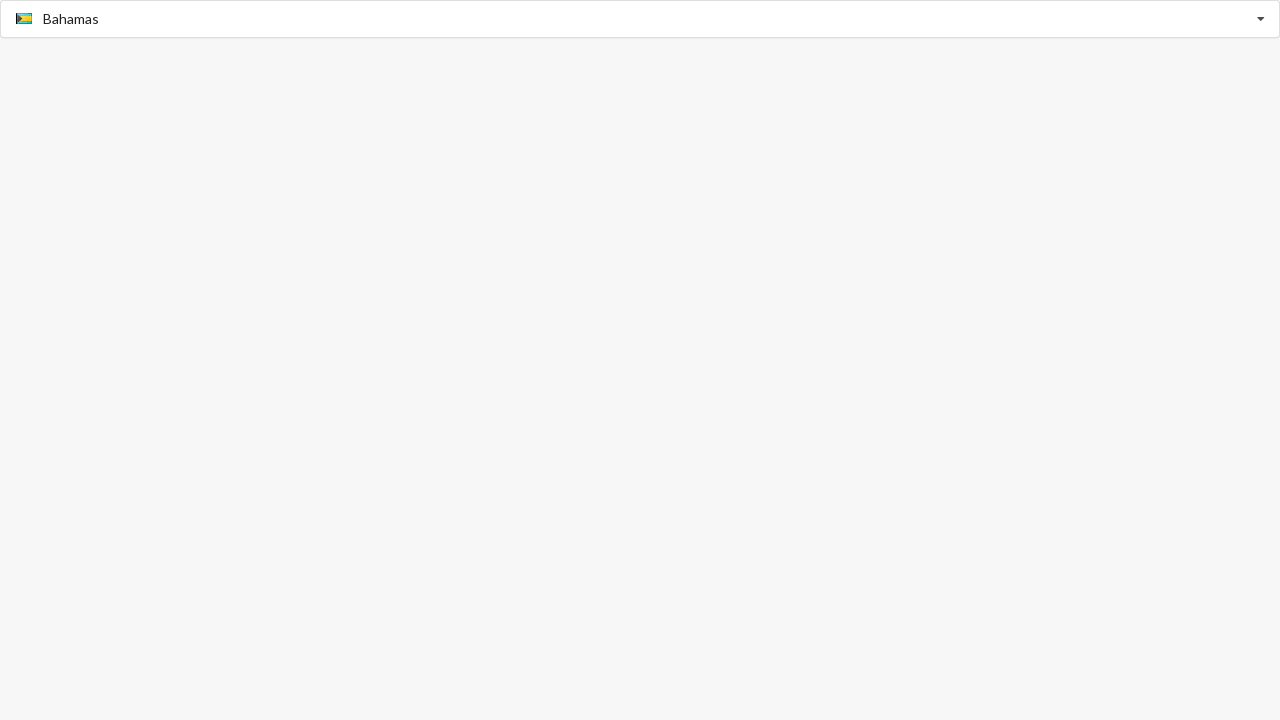

Verified that 'Bahamas' was selected successfully
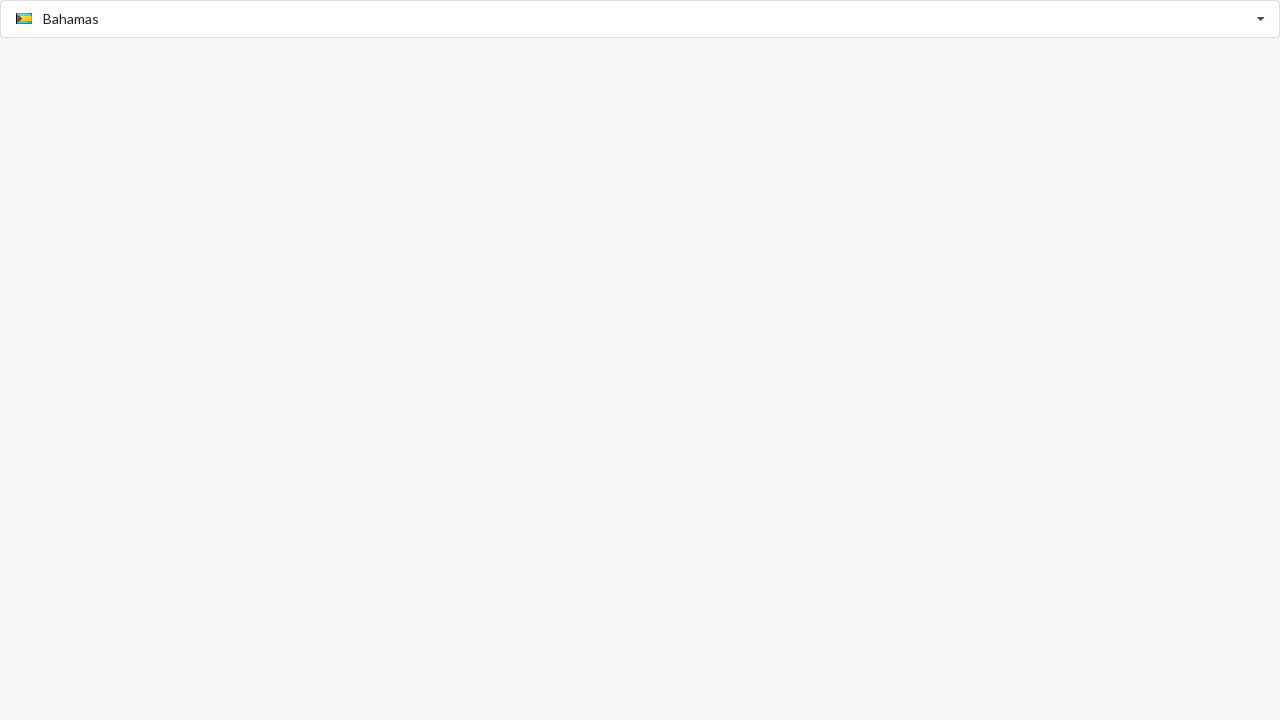

Clicked on search input field to open dropdown at (641, 19) on input.search
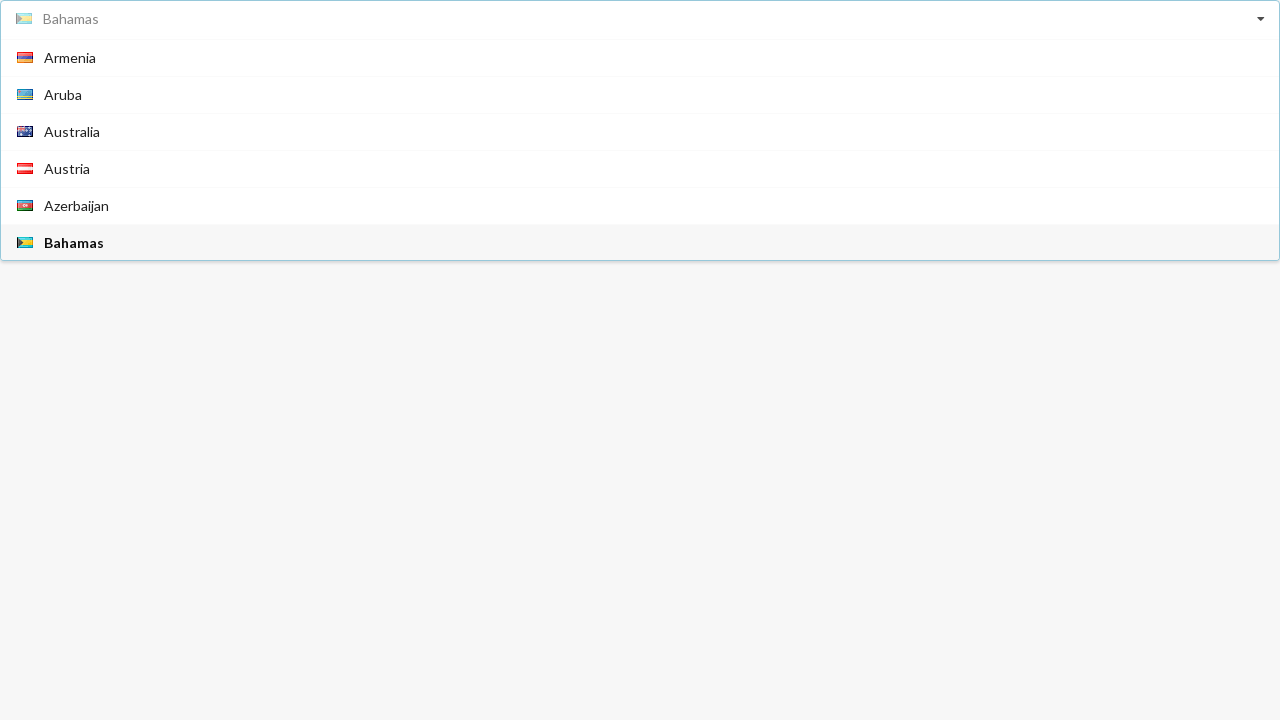

Typed 'Australia' in search field to filter dropdown options on input.search
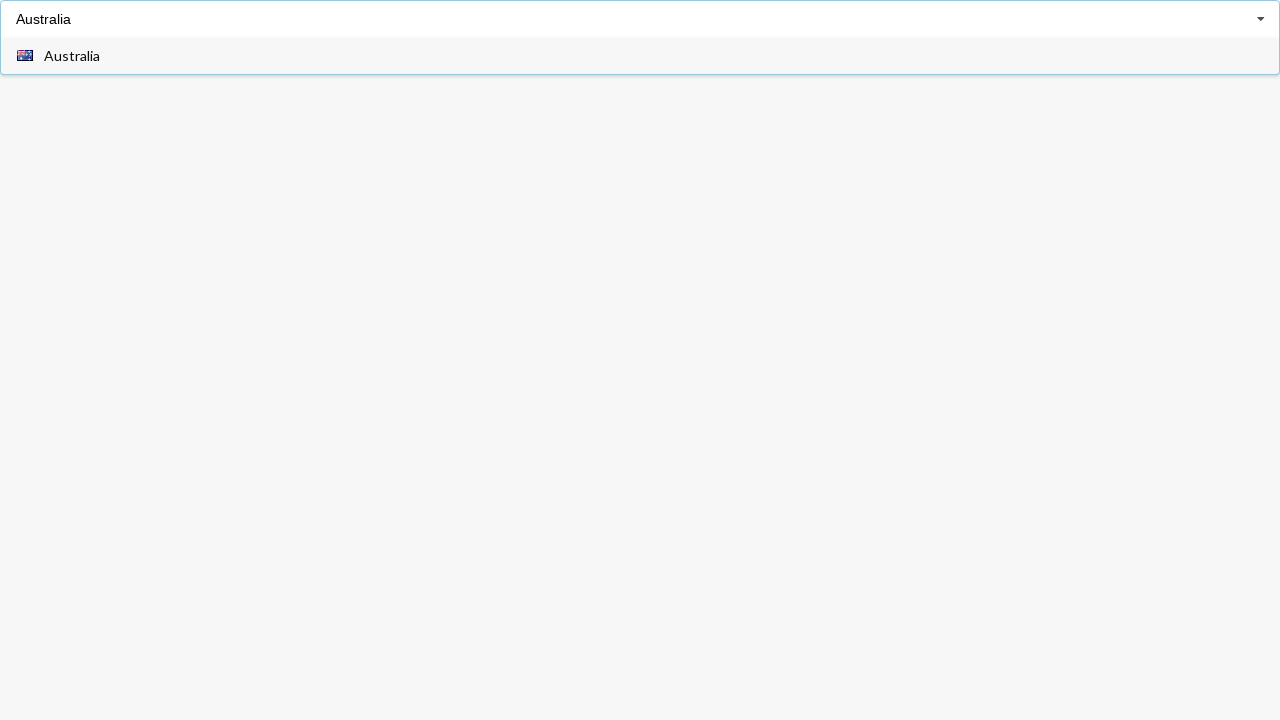

Waited for filtered dropdown results to appear
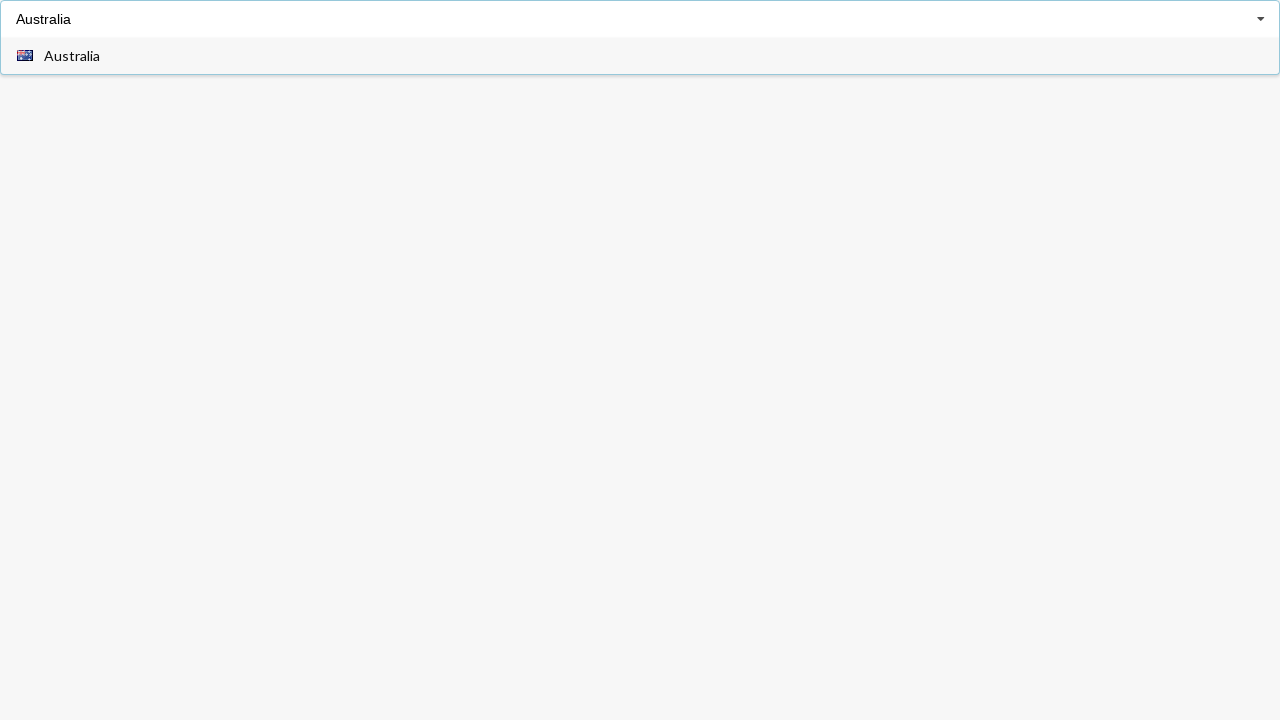

Selected 'Australia' from filtered dropdown results at (72, 56) on span.text:has-text('Australia')
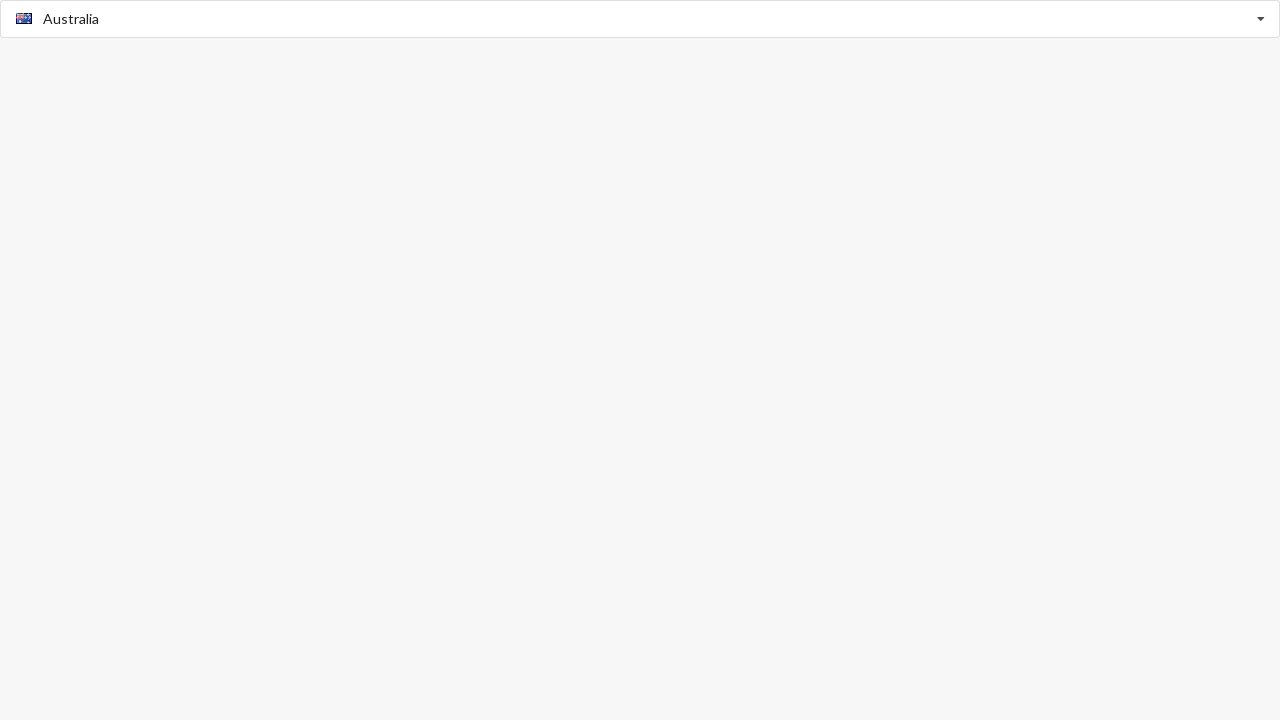

Verified that 'Australia' was selected successfully
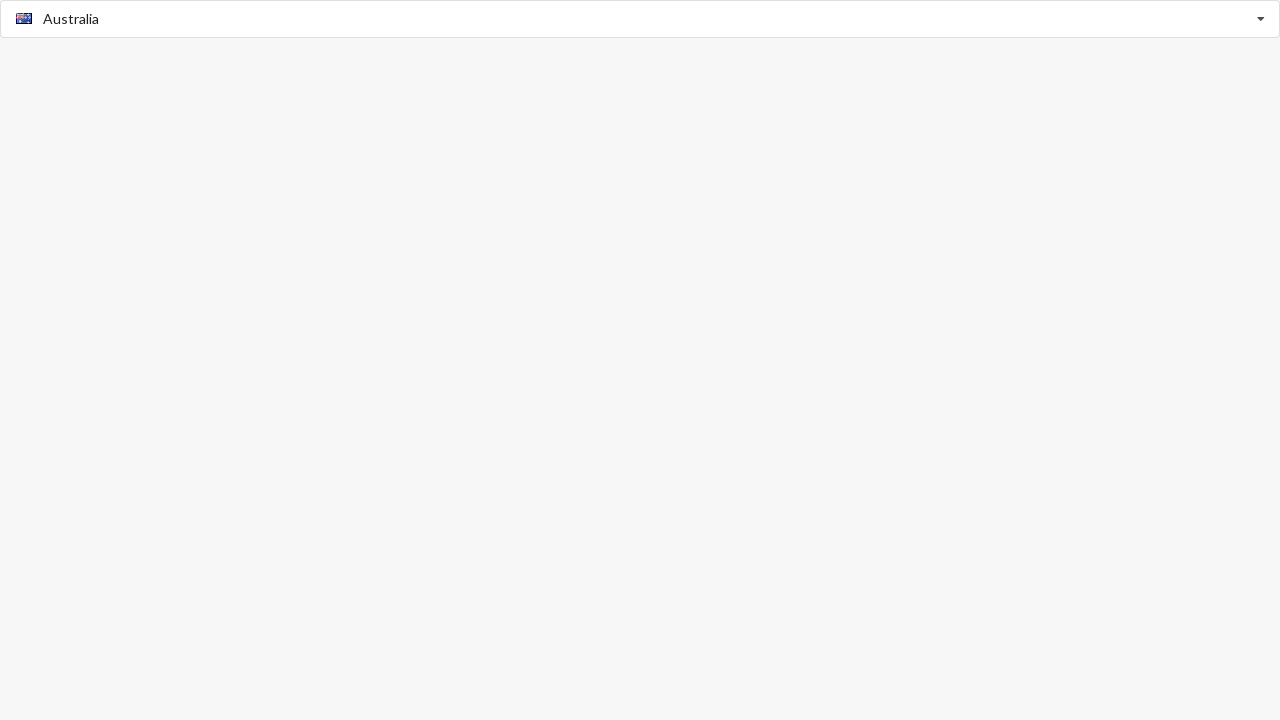

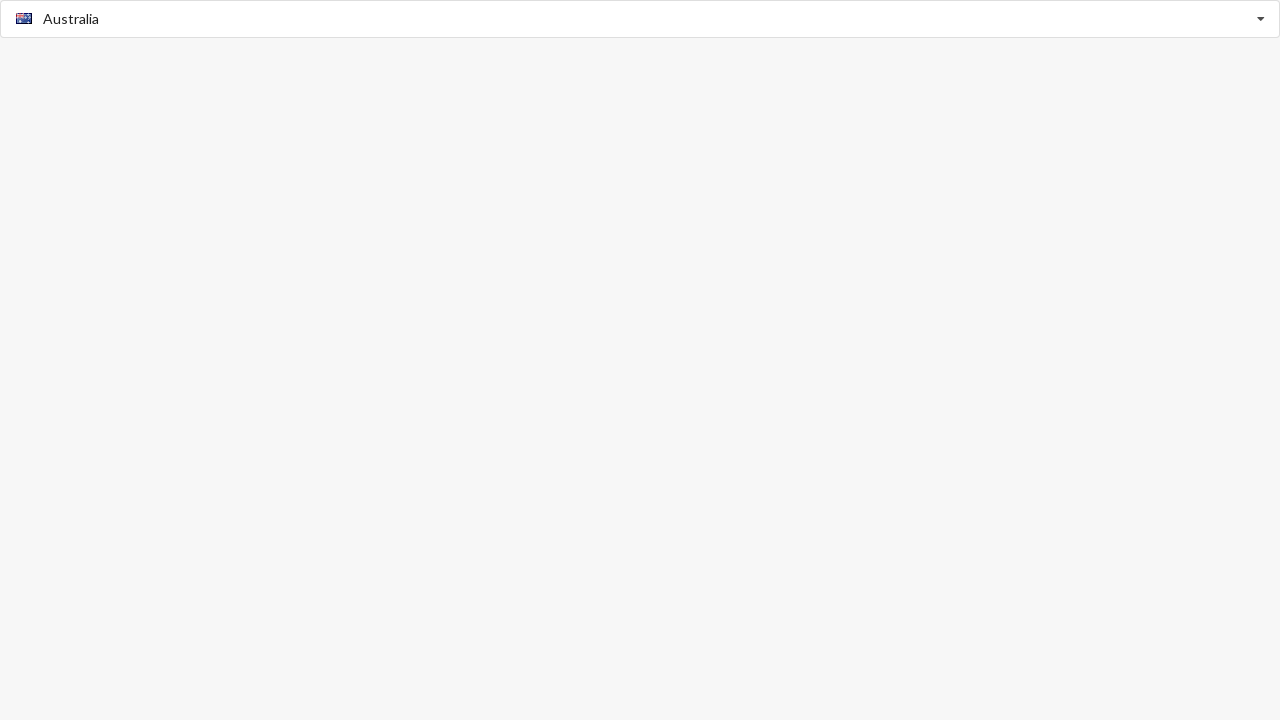